Navigates to the China Earthquake Center earthquake list page and waits for the page to fully load.

Starting URL: https://bs.wolfx.jp/CENCEQList/

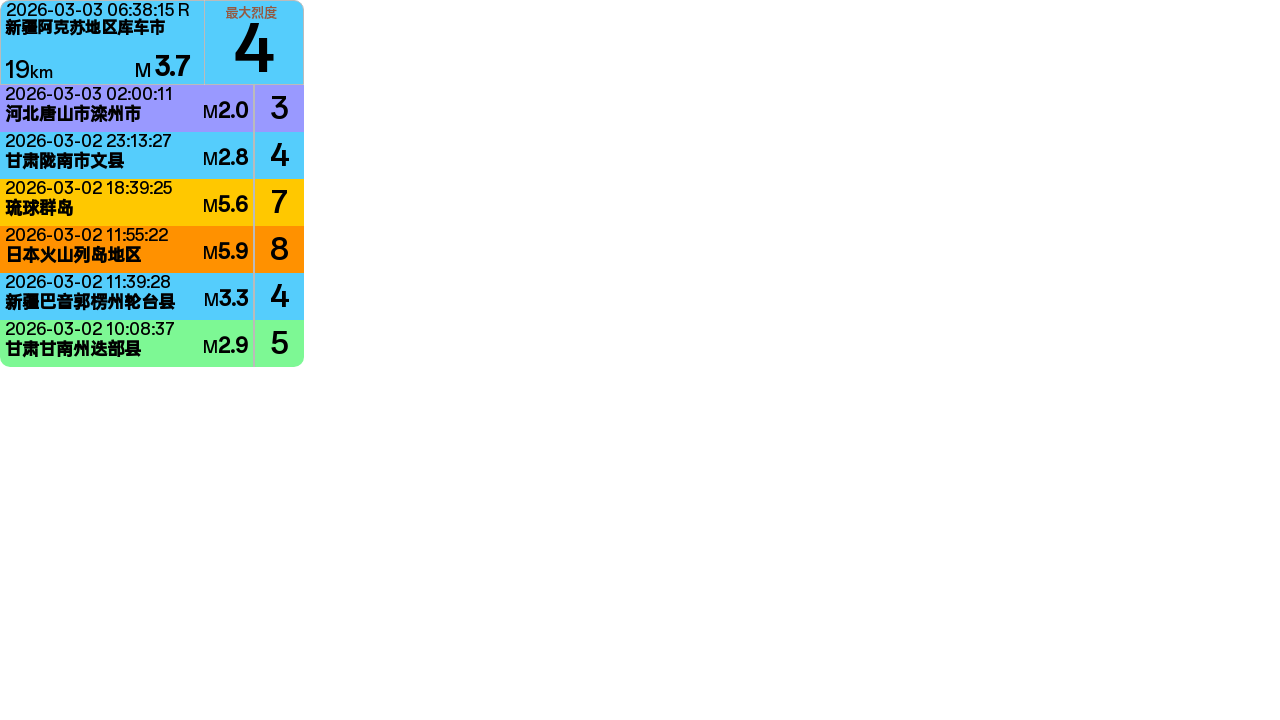

Set viewport size to 304x367 for earthquake list display
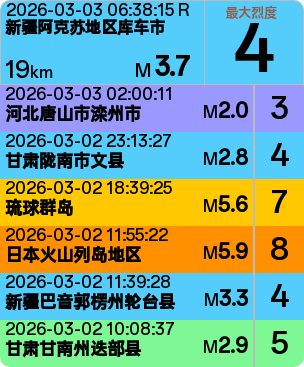

China Earthquake Center earthquake list page fully loaded
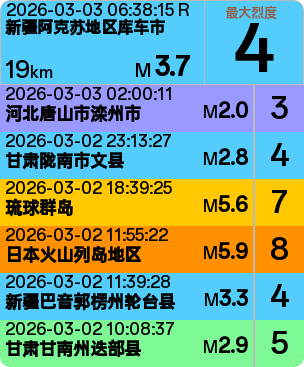

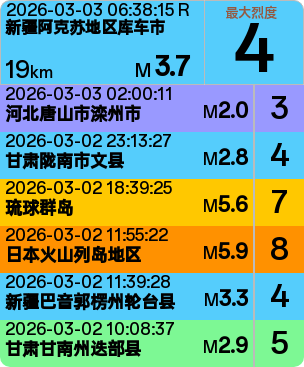